Tests clicking an adder button and verifying a dynamically added box is displayed

Starting URL: https://www.selenium.dev/selenium/web/dynamic.html

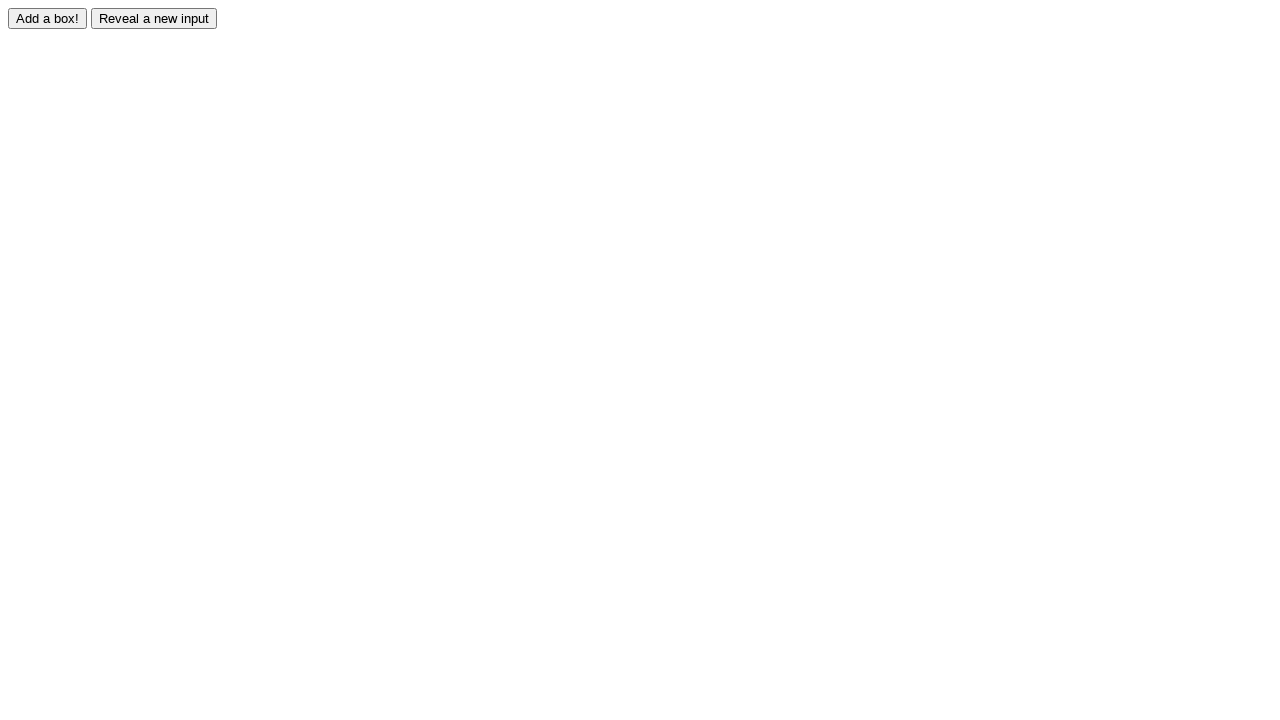

Clicked the adder button to add a new box at (48, 18) on #adder
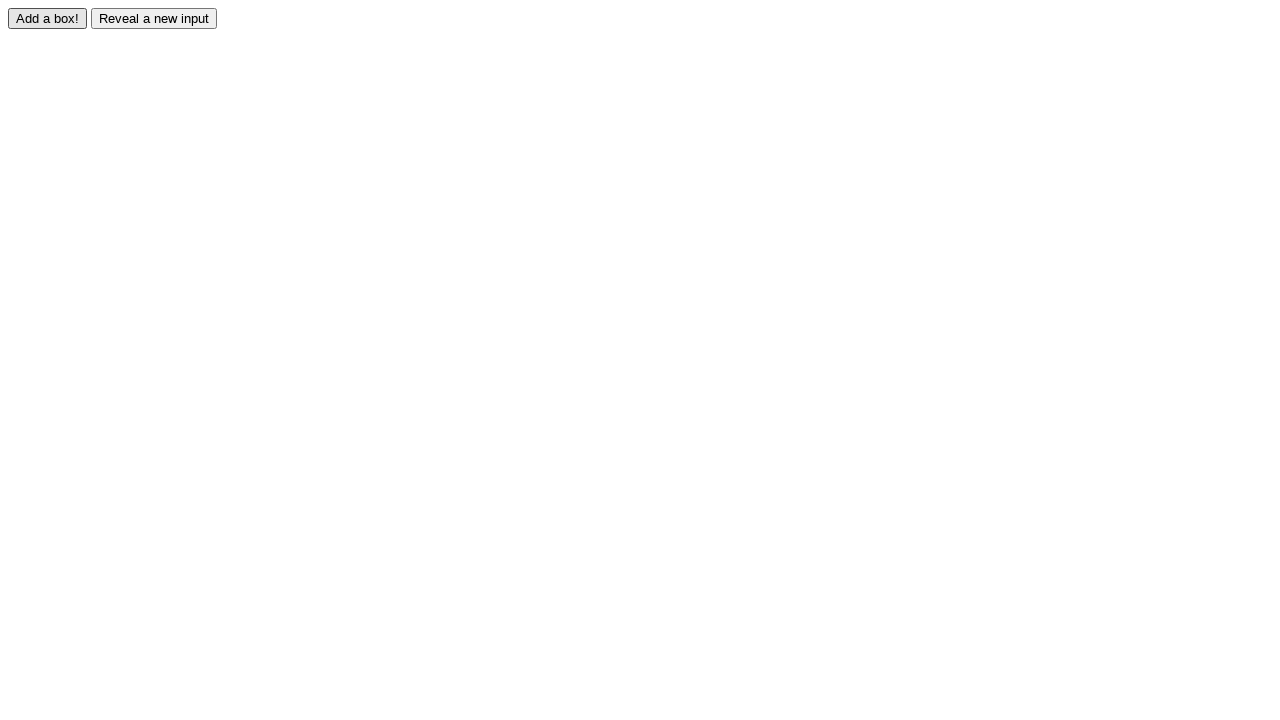

Verified the dynamically added box is displayed
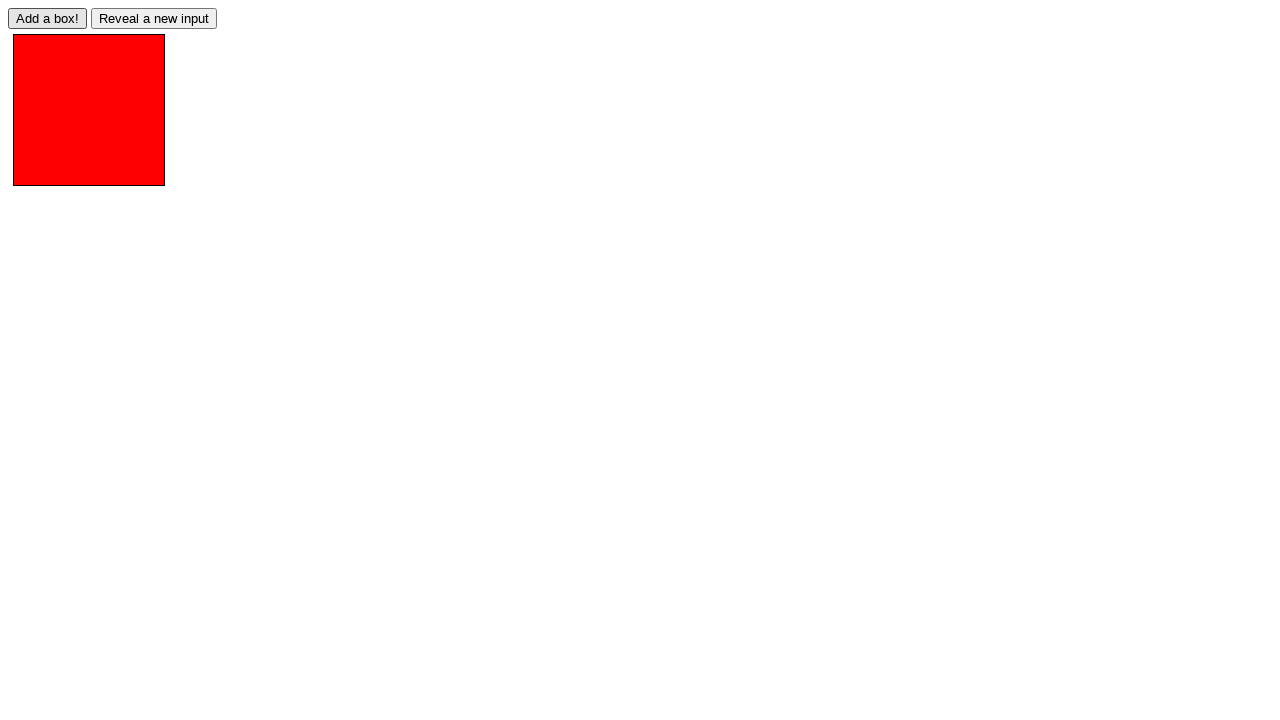

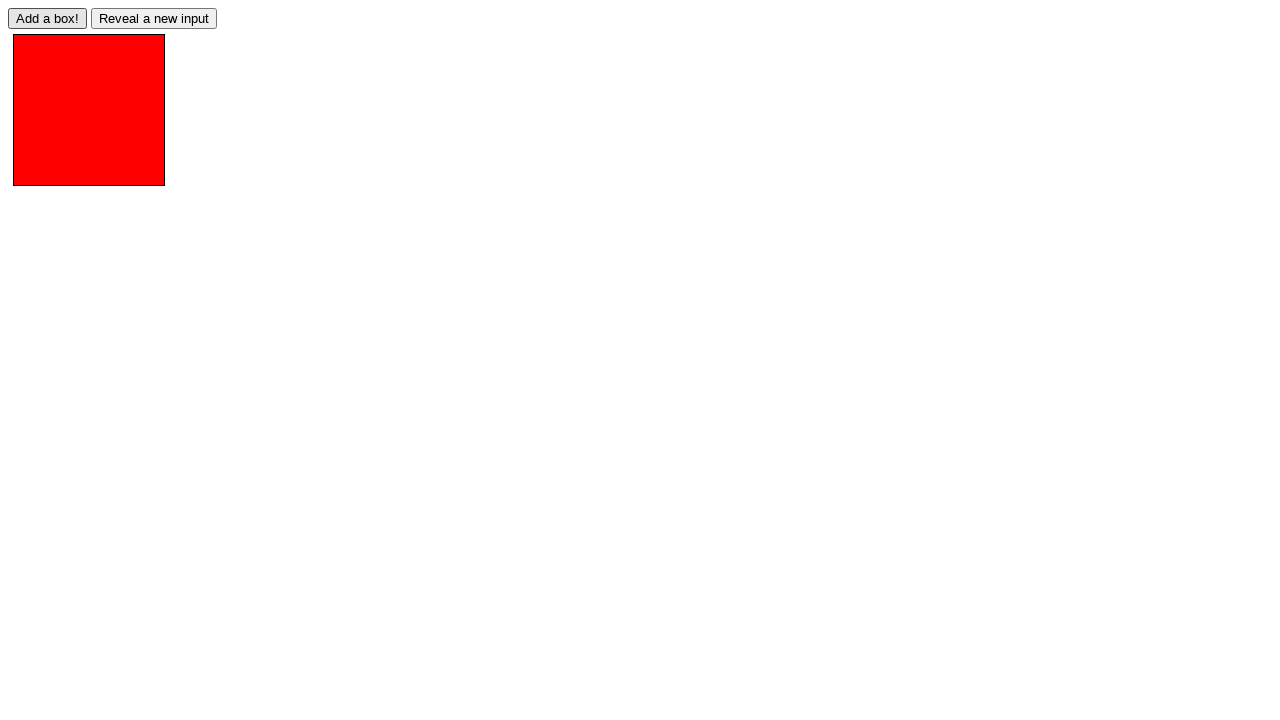